Tests window switching functionality by opening a new window, switching between parent and child windows, and verifying content in both

Starting URL: https://the-internet.herokuapp.com/windows

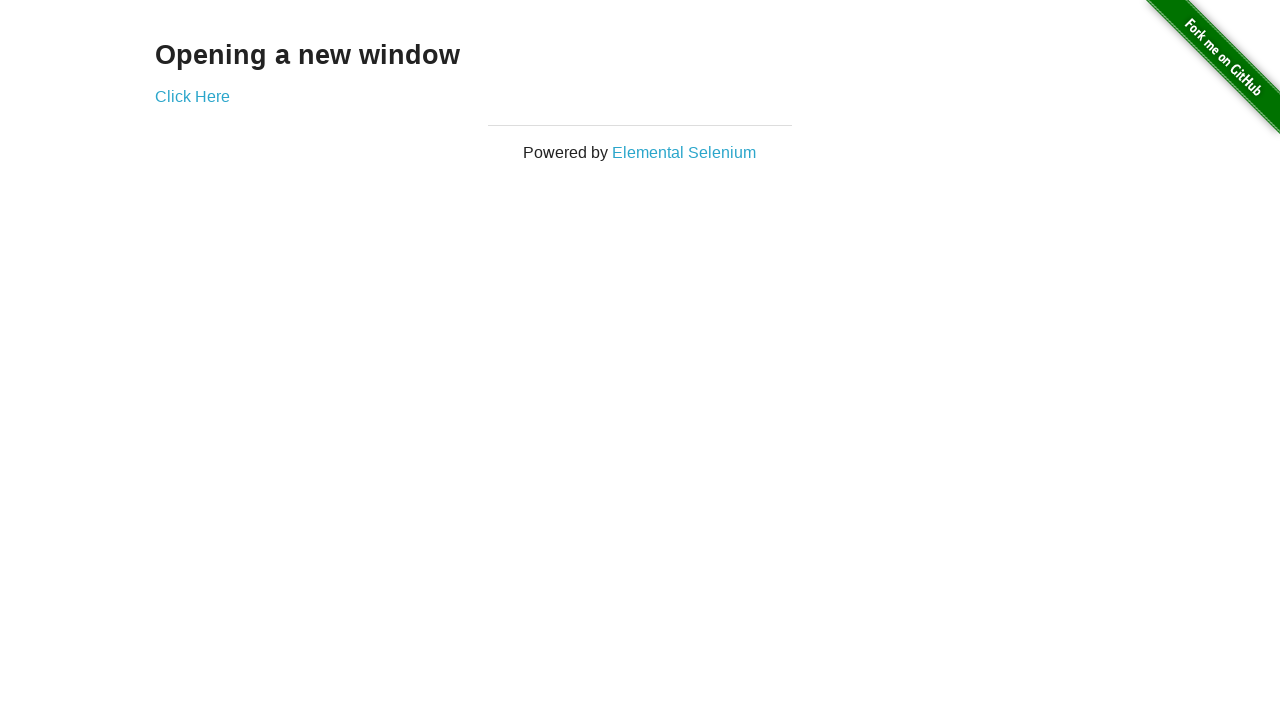

Clicked 'Click Here' link to open new window at (192, 96) on xpath=//a[contains(text(),'Click Here')]
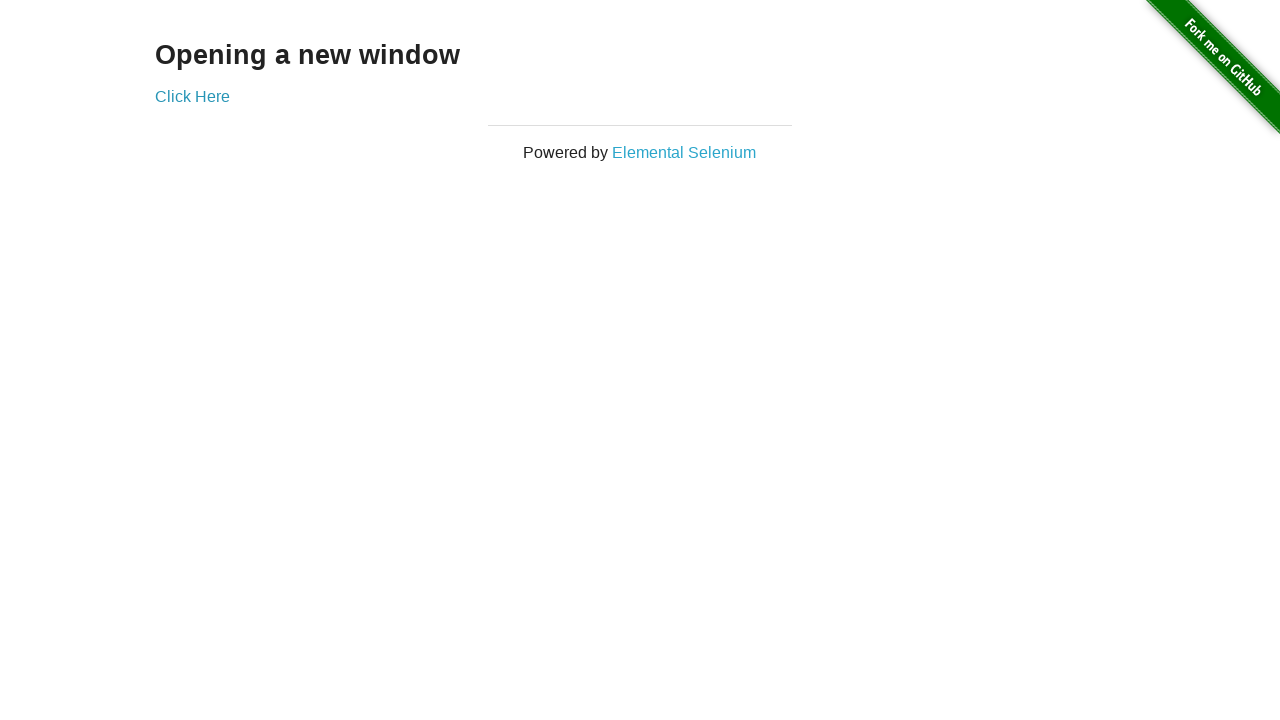

New window opened and captured
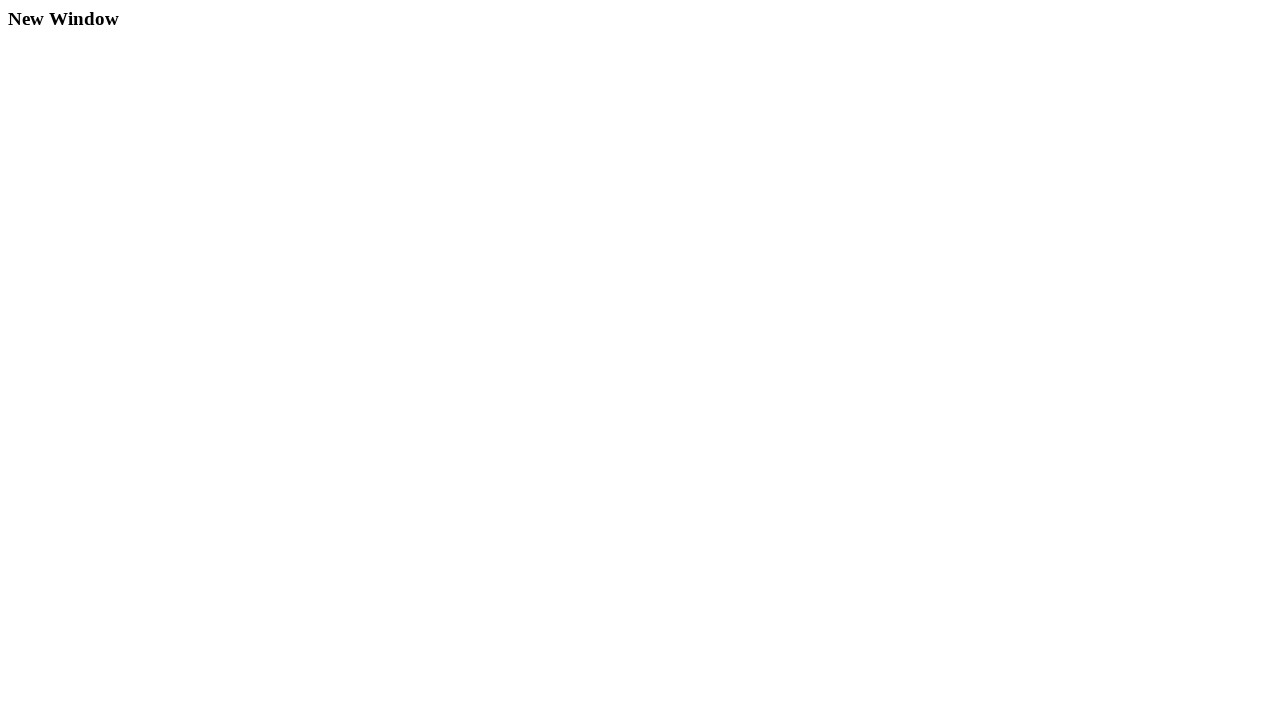

New page finished loading
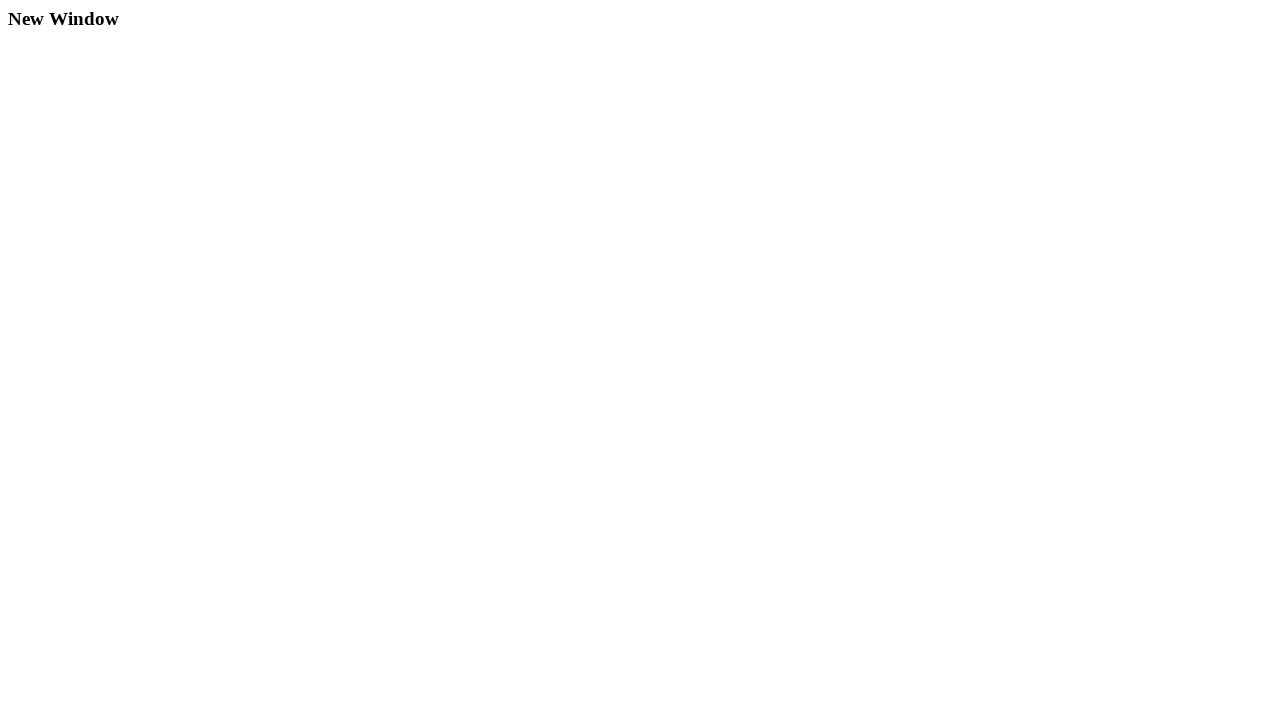

Retrieved text content from child window
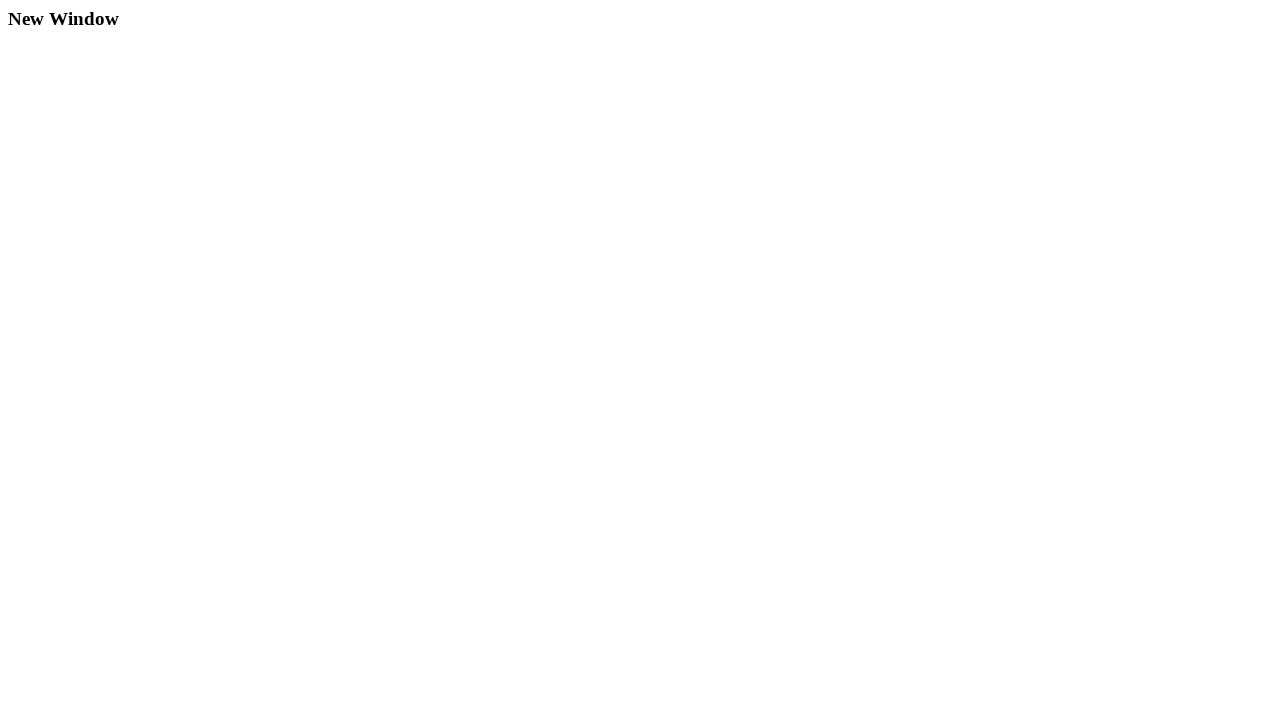

Retrieved text content from parent window
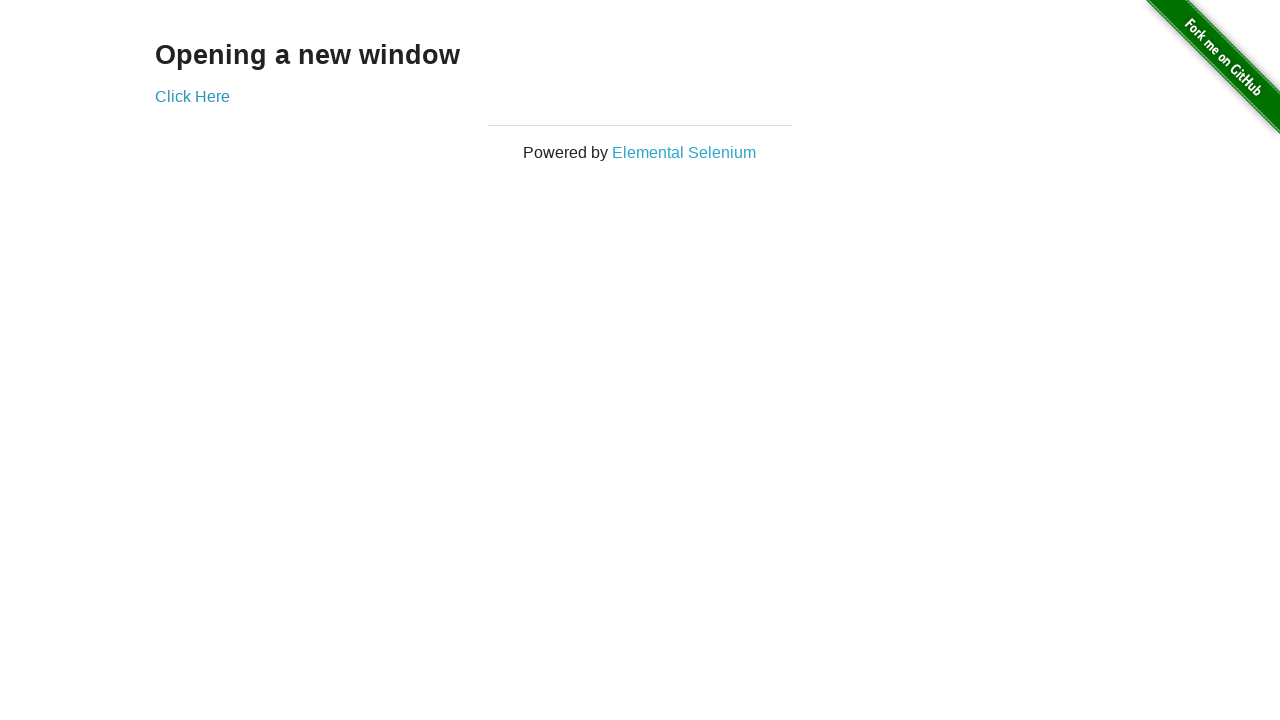

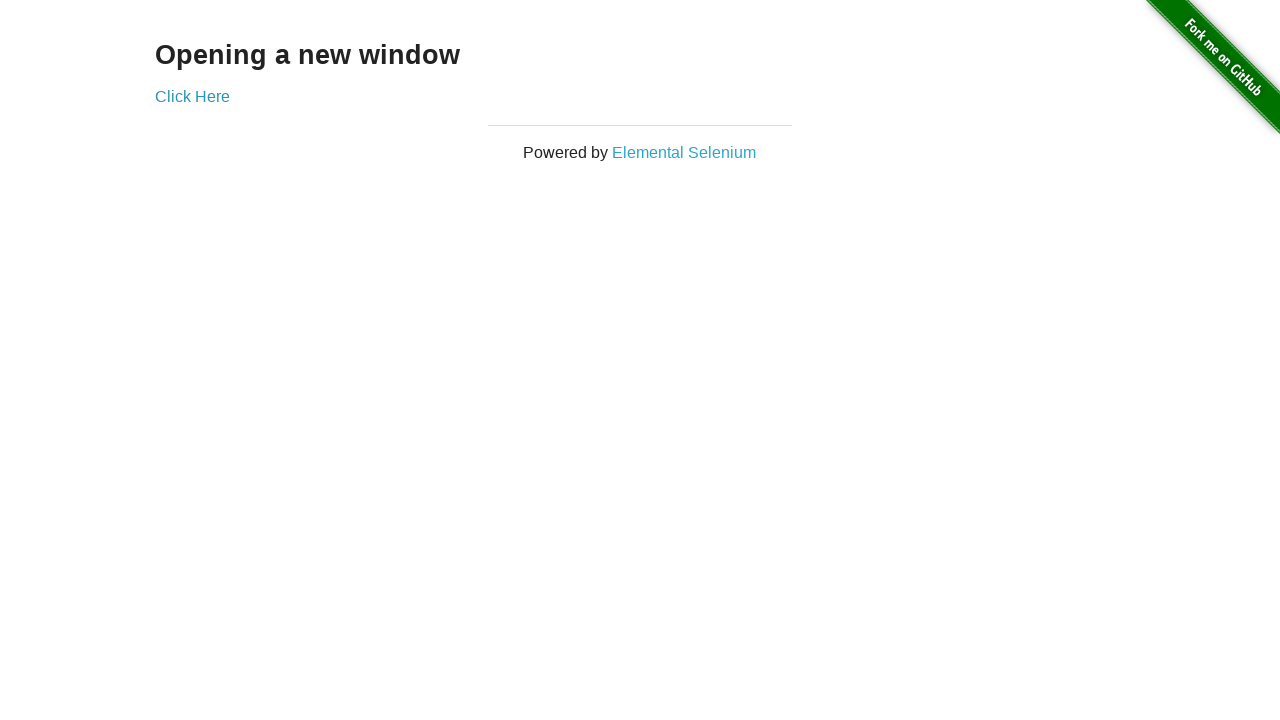